Tests opening a new browser window by clicking a link, switching to the new window, and verifying the new window's title and URL

Starting URL: http://the-internet.herokuapp.com/windows

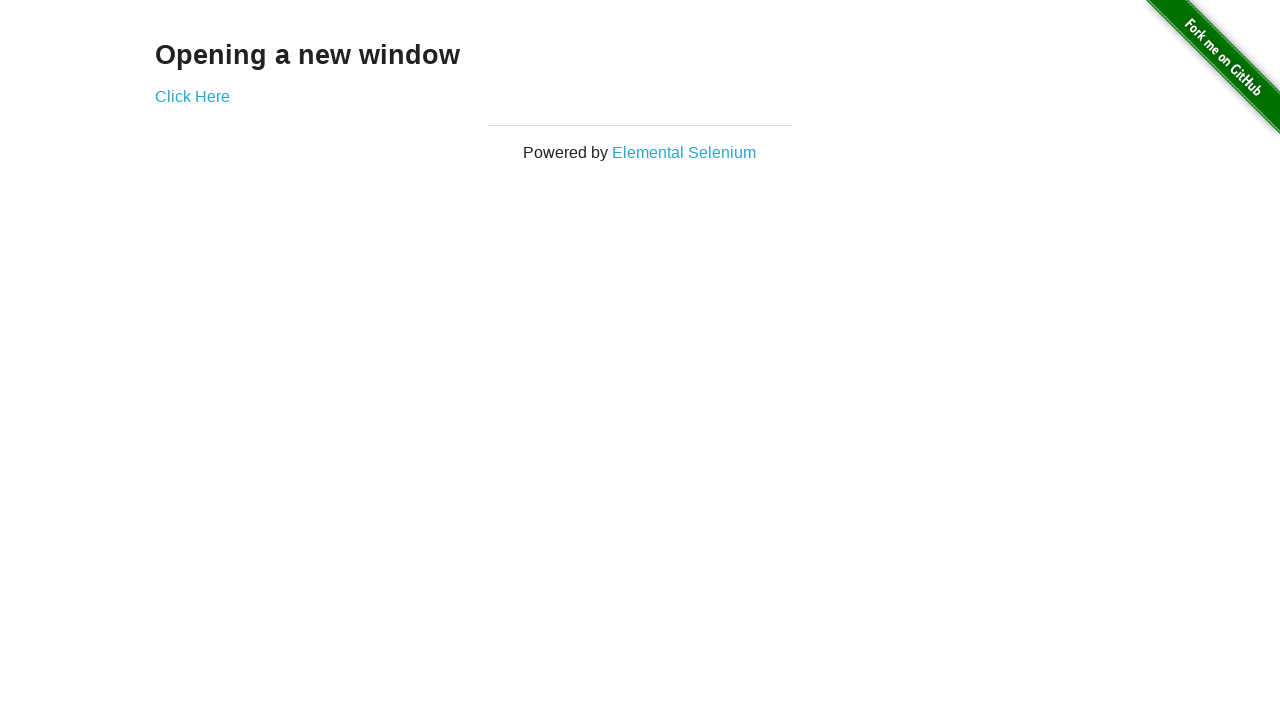

Clicked 'Click Here' link to open new window at (192, 96) on text=Click Here
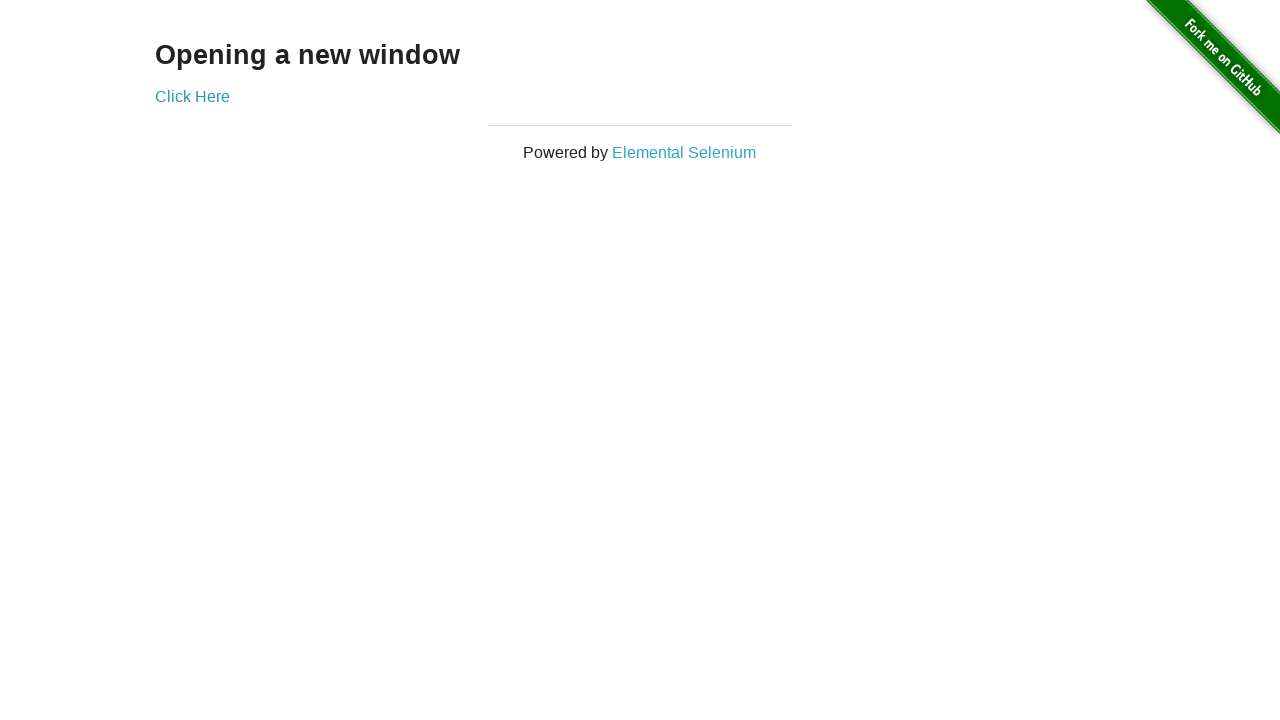

Retrieved new page object from expected page
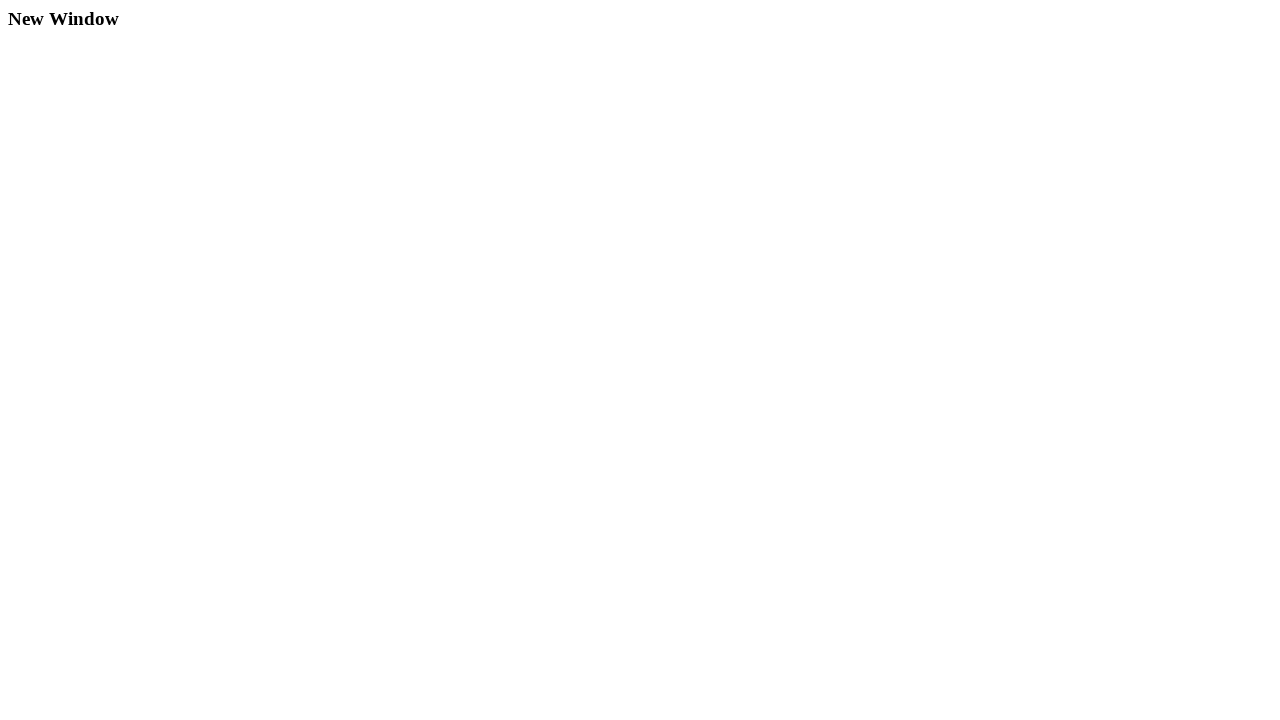

New page finished loading
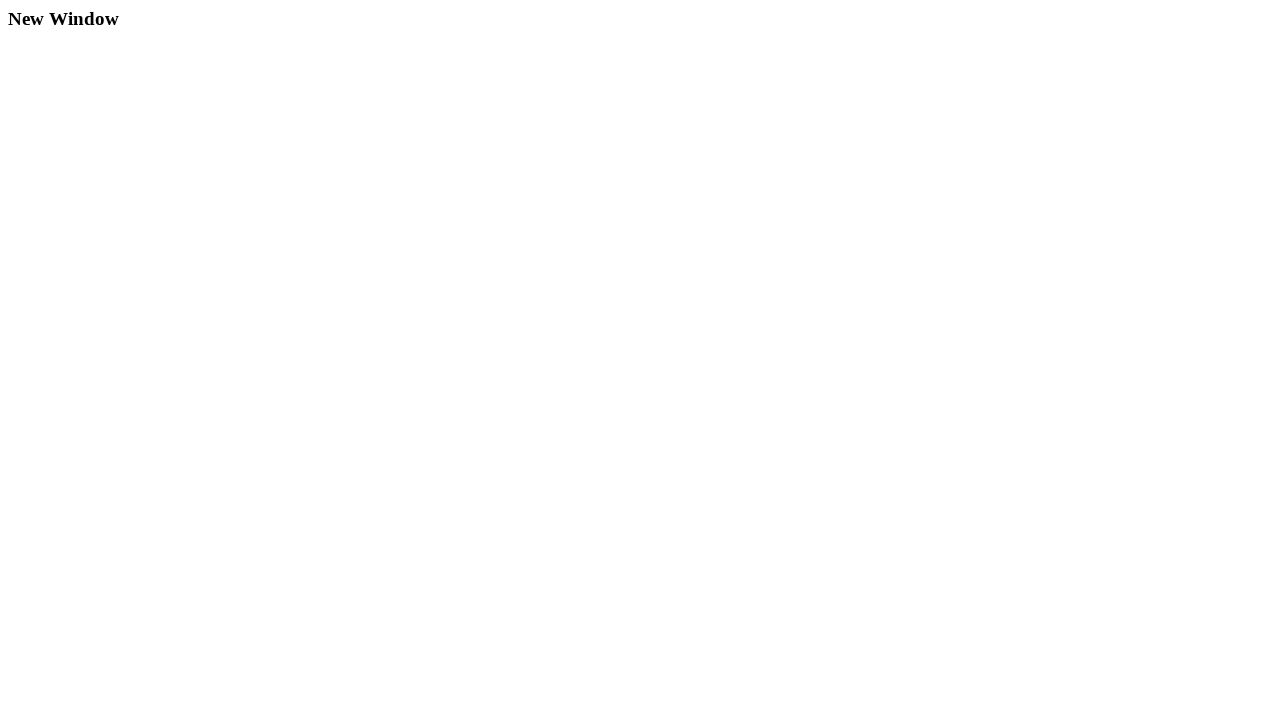

Verified new window title is 'New Window'
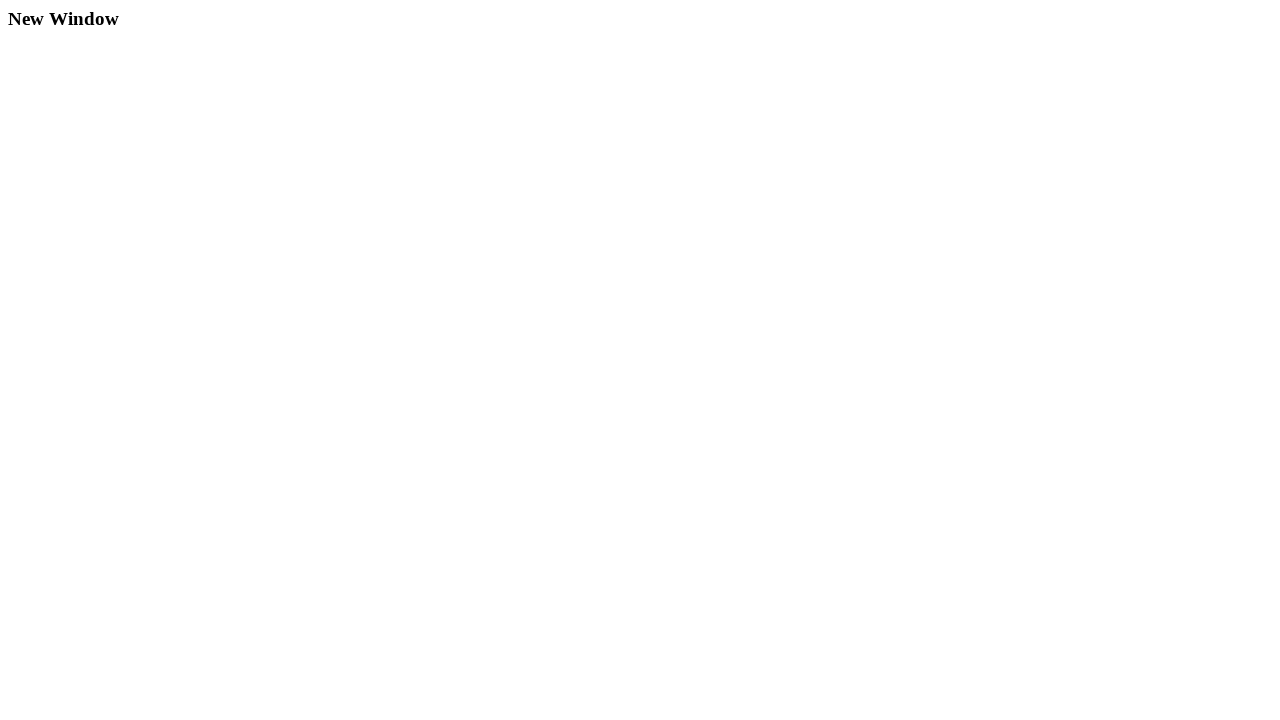

Verified new window URL is 'http://the-internet.herokuapp.com/windows/new'
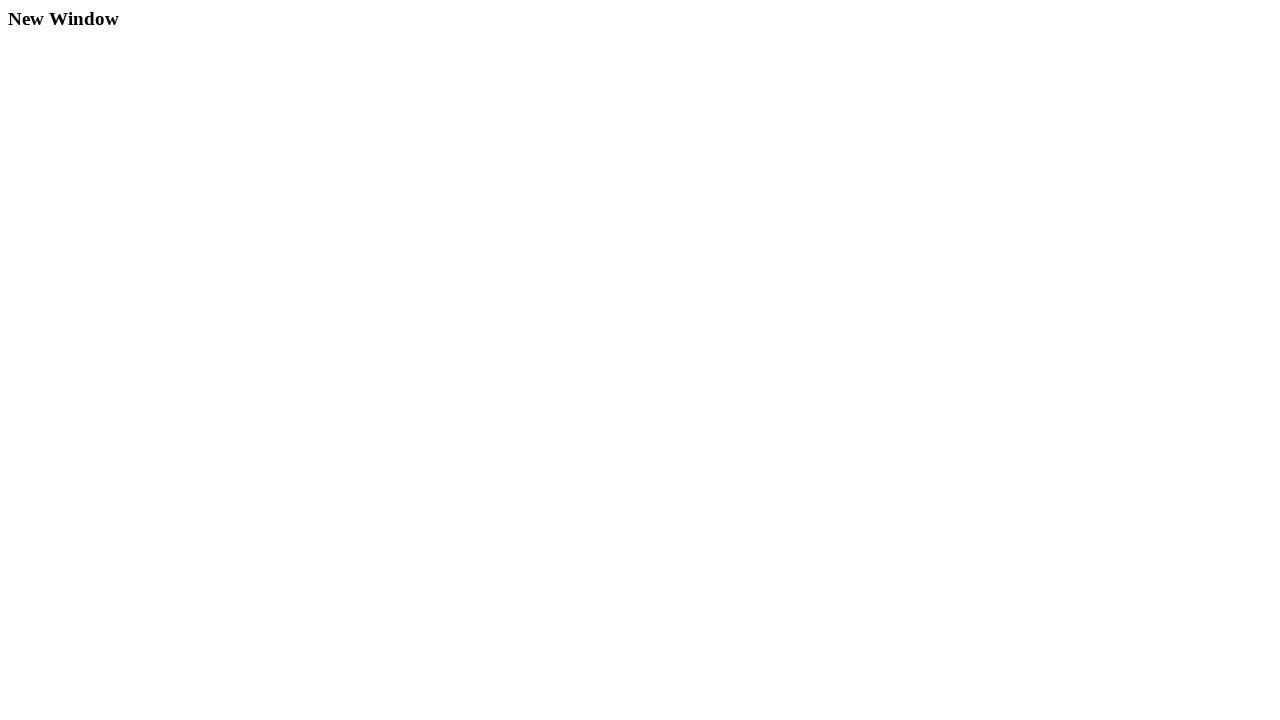

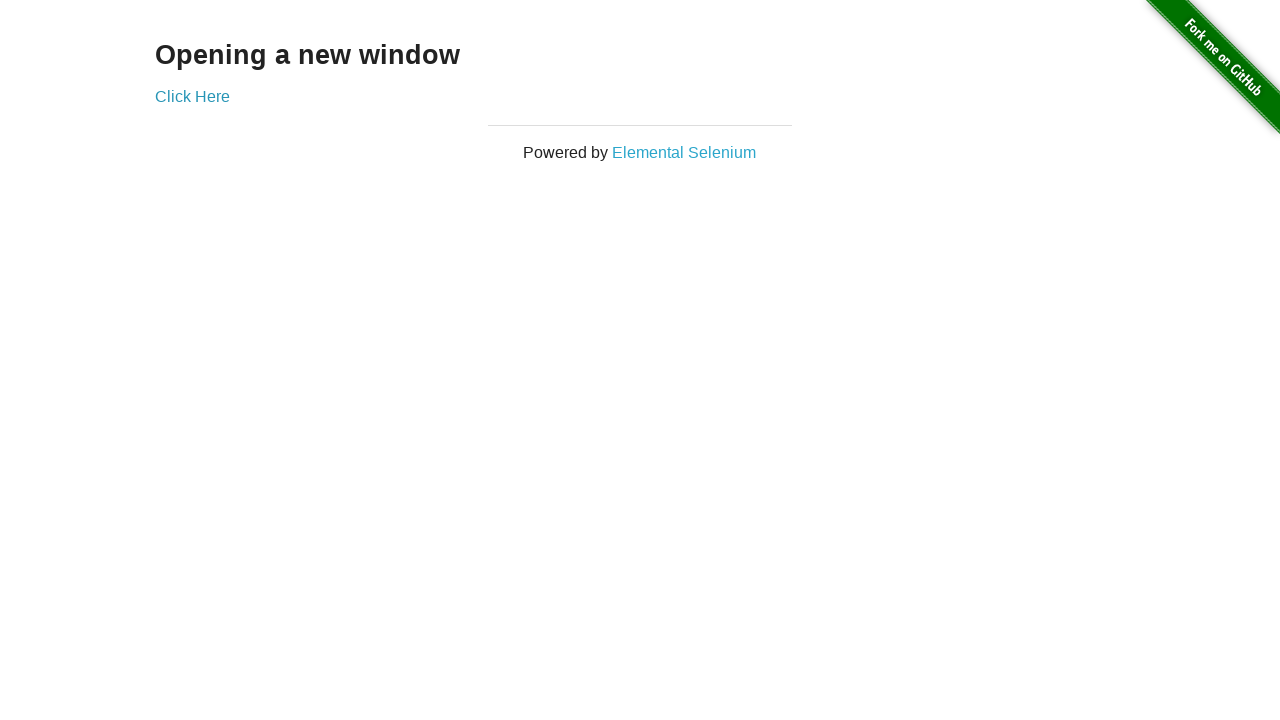